Tests that clicking the "Make Appointment" button on the CURA Healthcare homepage correctly navigates to the login/profile page.

Starting URL: https://katalon-demo-cura.herokuapp.com/

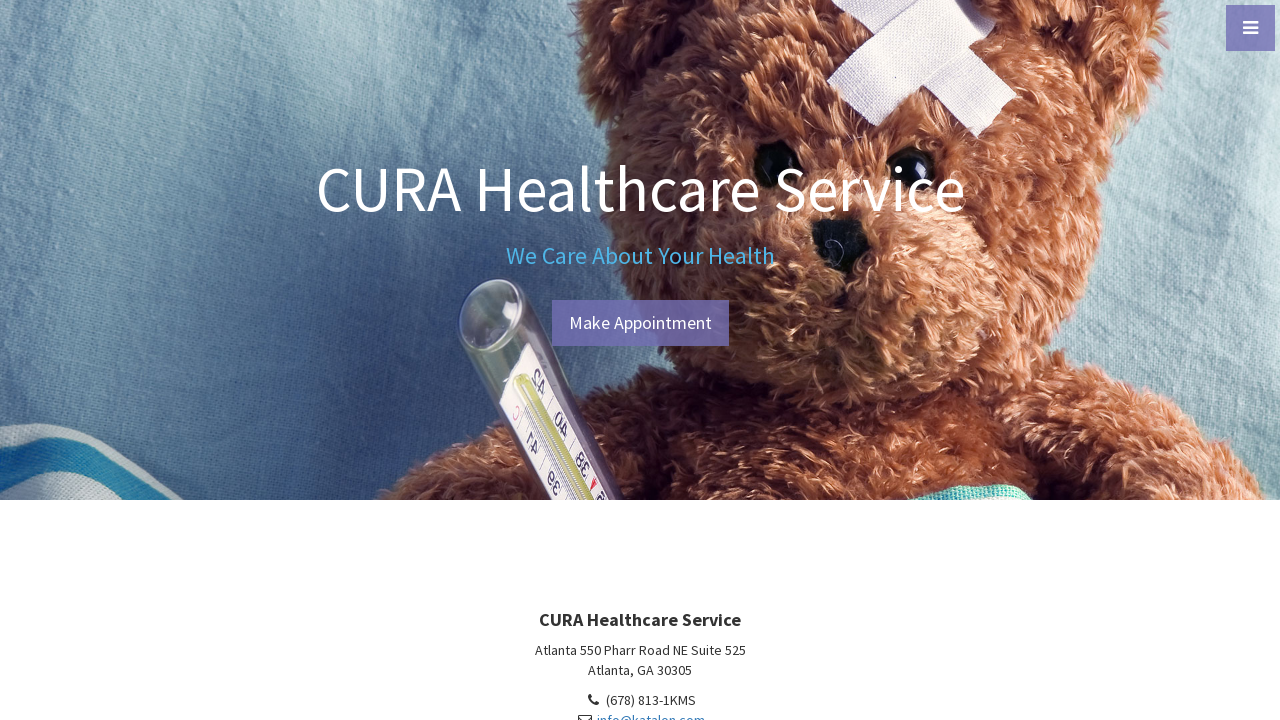

Clicked 'Make Appointment' button on CURA Healthcare homepage at (640, 323) on #btn-make-appointment
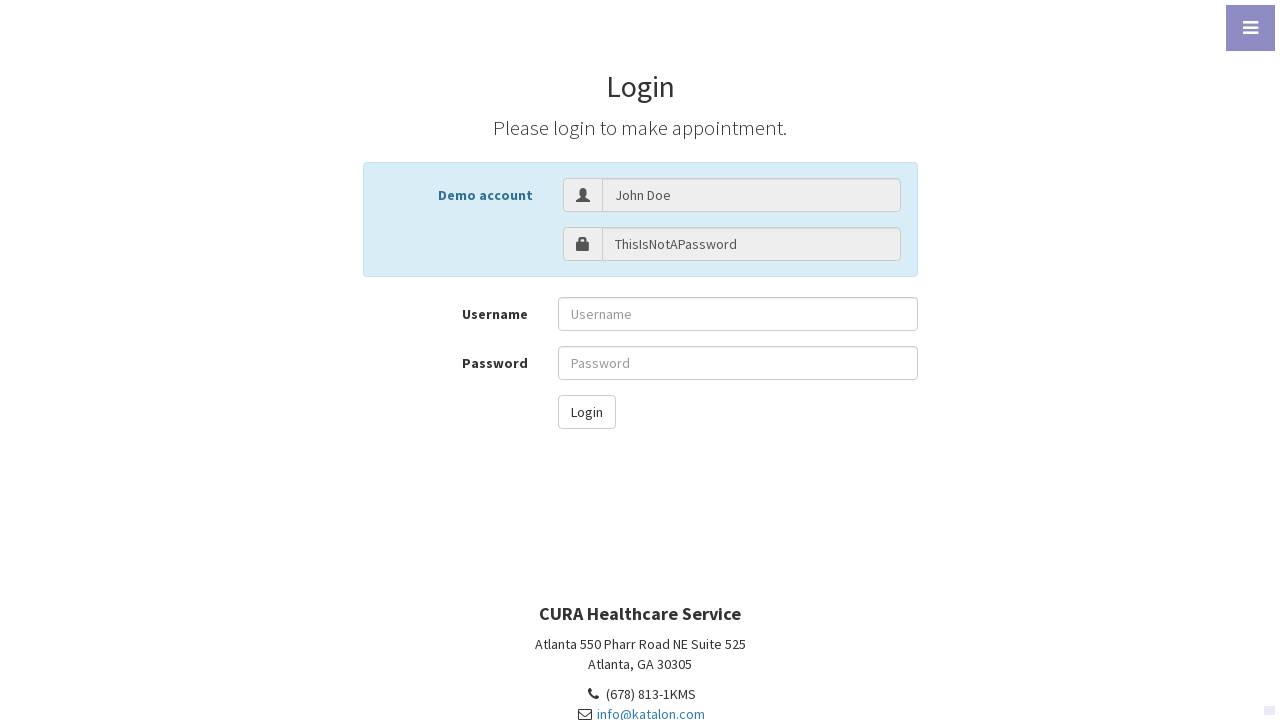

Navigation completed to login/profile page
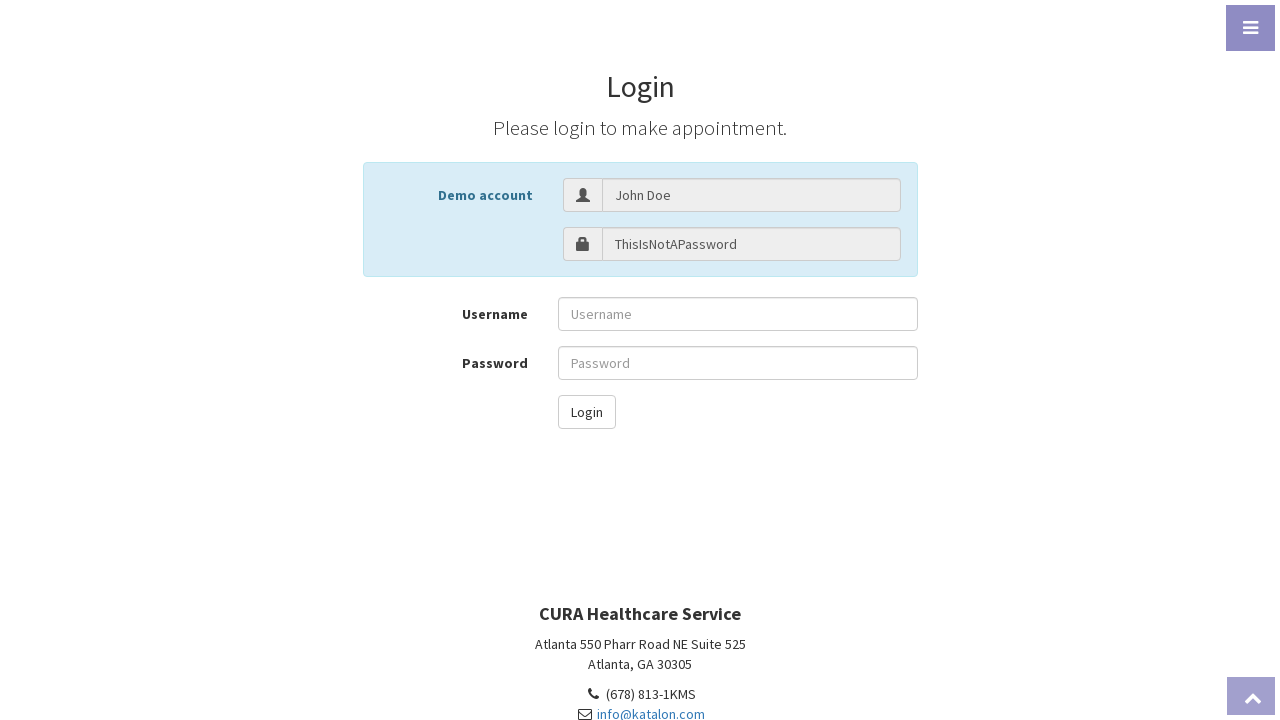

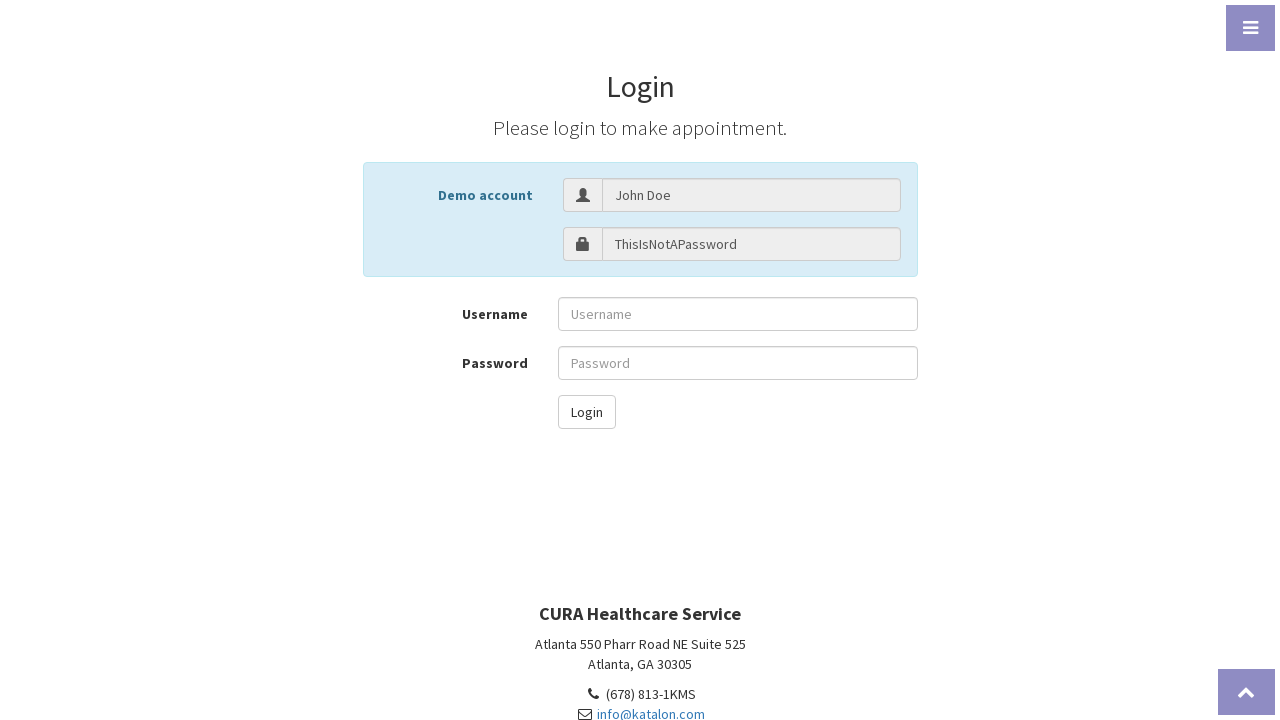